Tests checkbox and radio button interactions on a practice automation page by selecting specific options and verifying their selected state

Starting URL: https://rahulshettyacademy.com/AutomationPractice

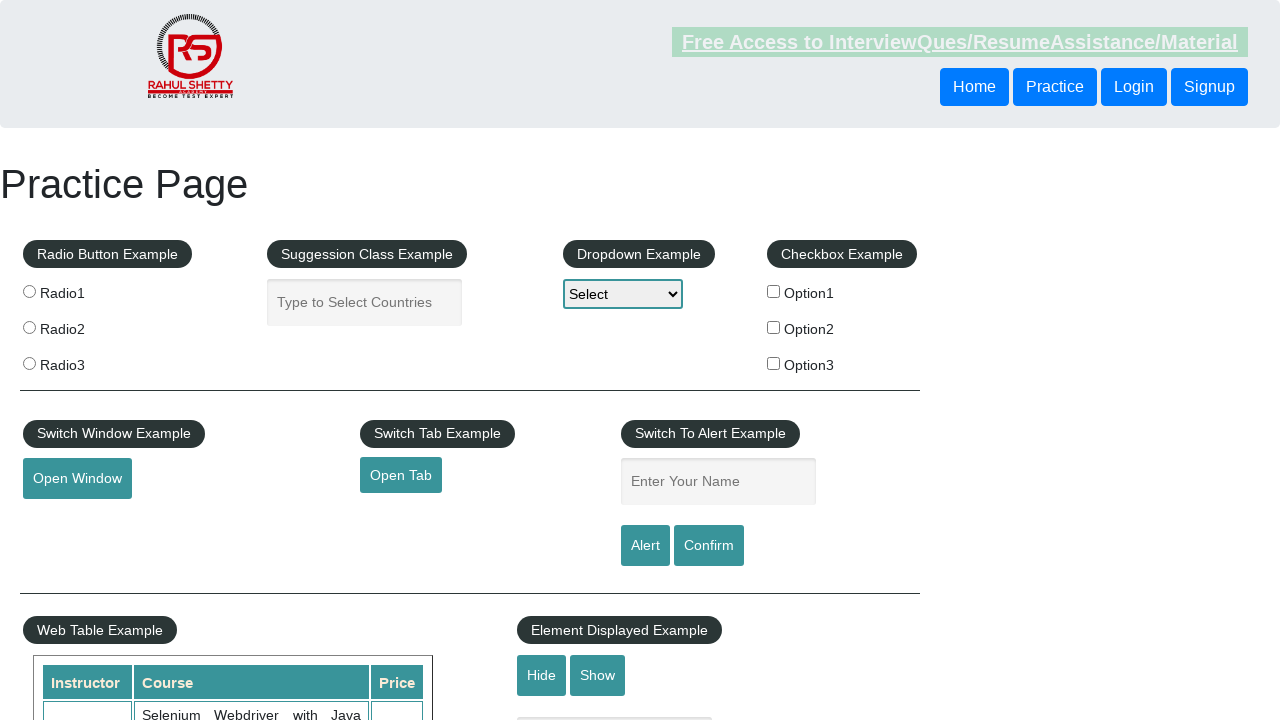

Clicked checkbox with value 'option2' at (774, 327) on input[type='checkbox'][value='option2']
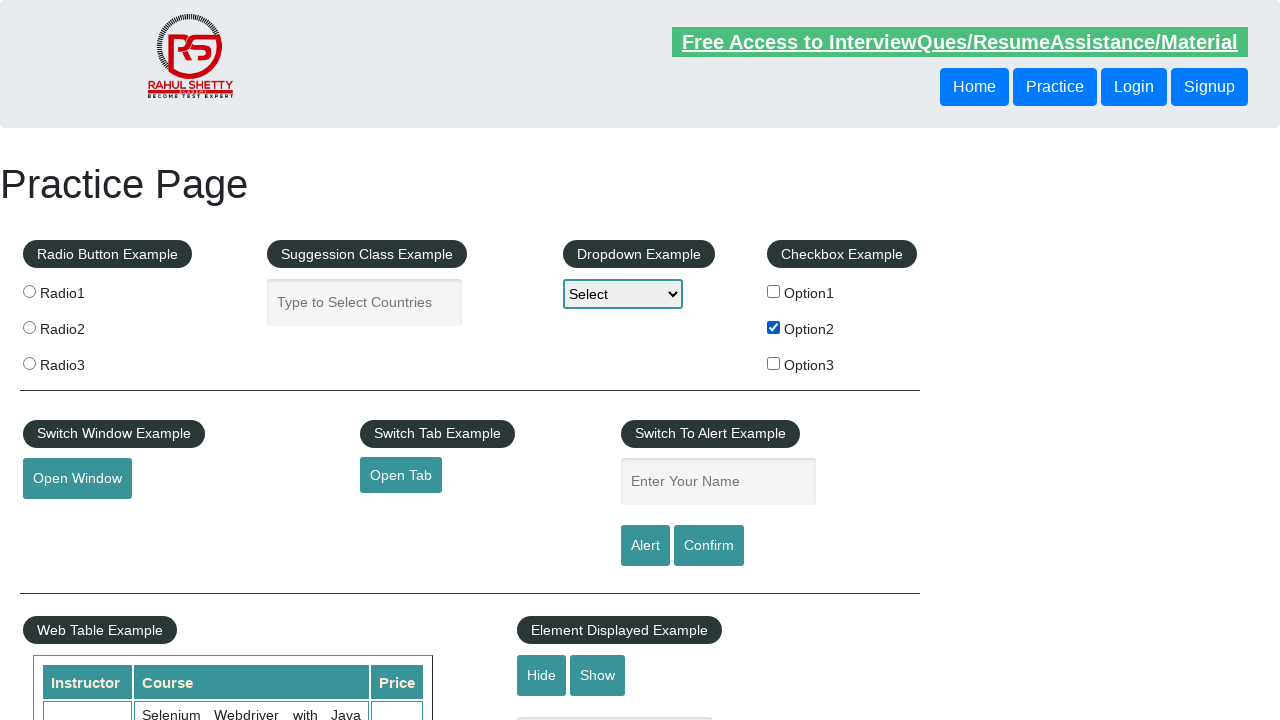

Verified checkbox with value 'option2' is selected
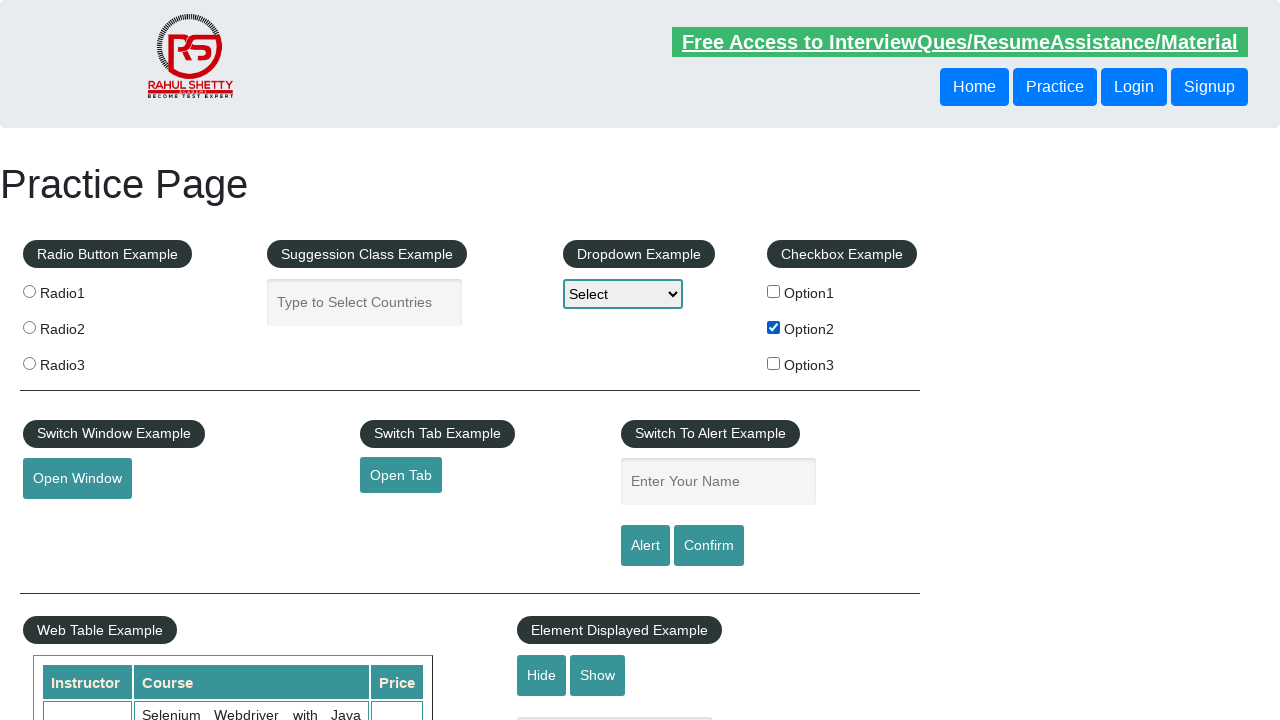

Clicked radio button with value 'radio3' at (29, 363) on input[type='radio'][value='radio3']
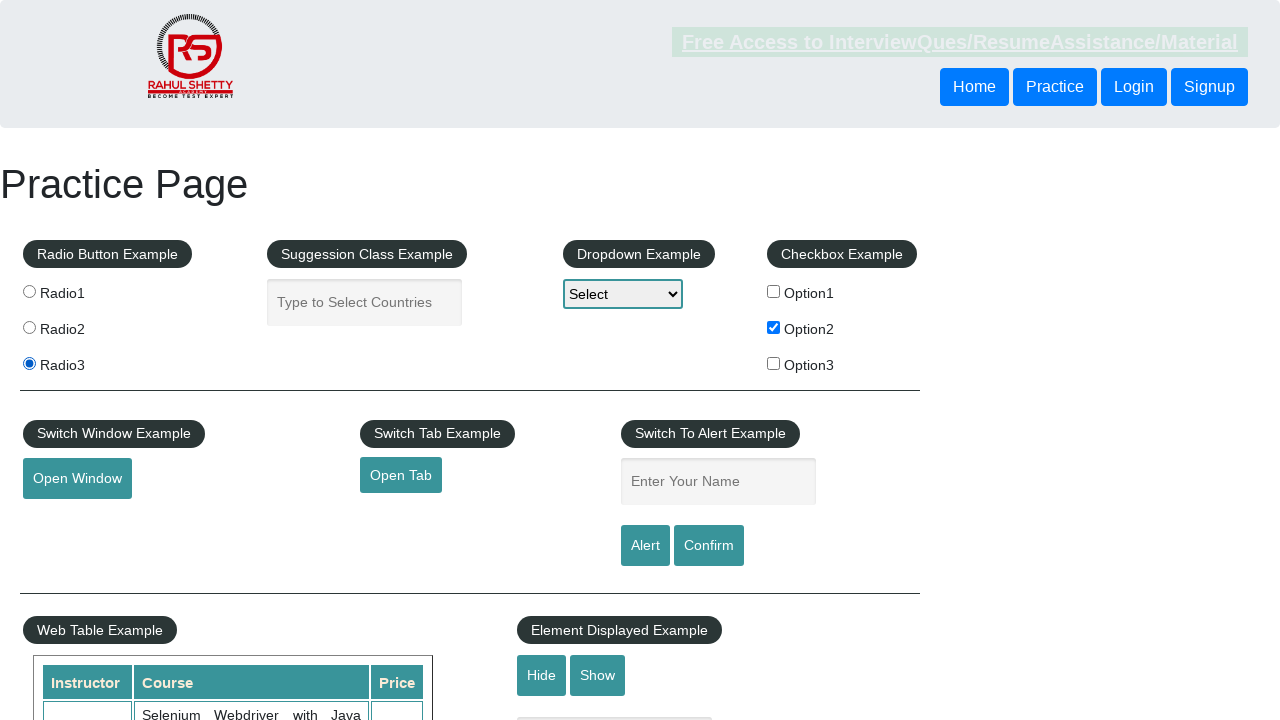

Verified radio button with value 'radio3' is selected
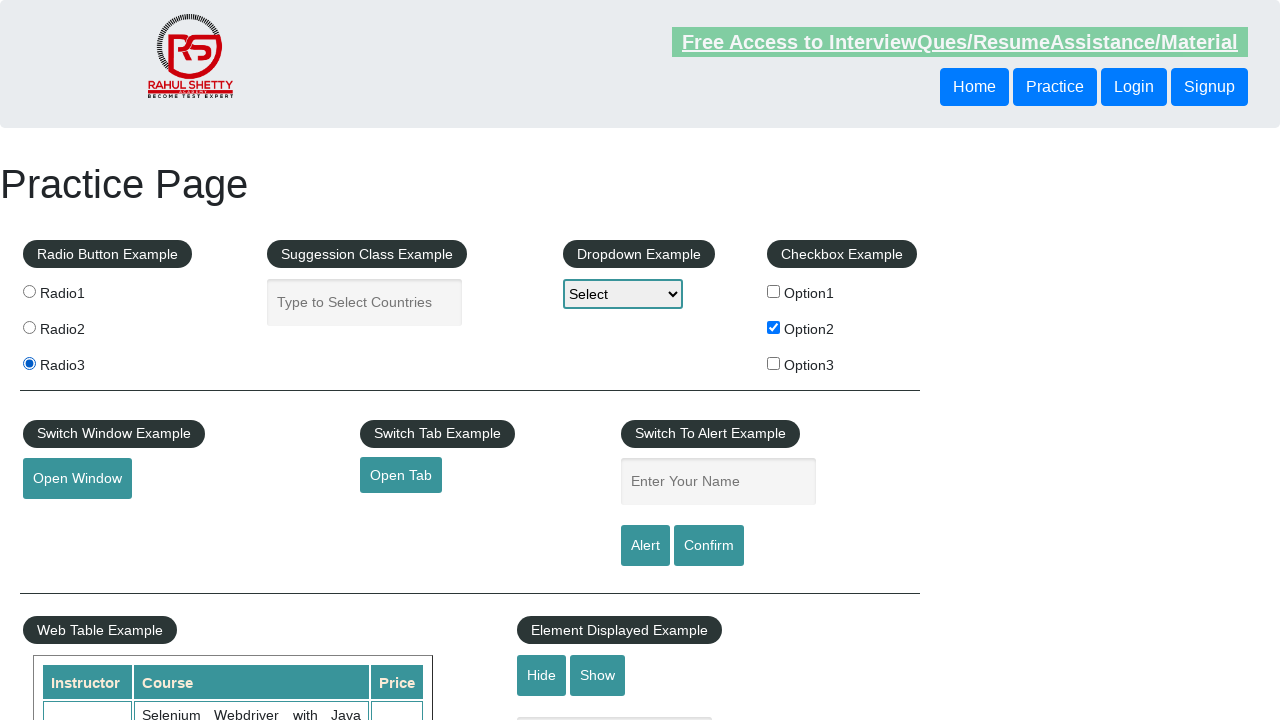

Located first radio button element
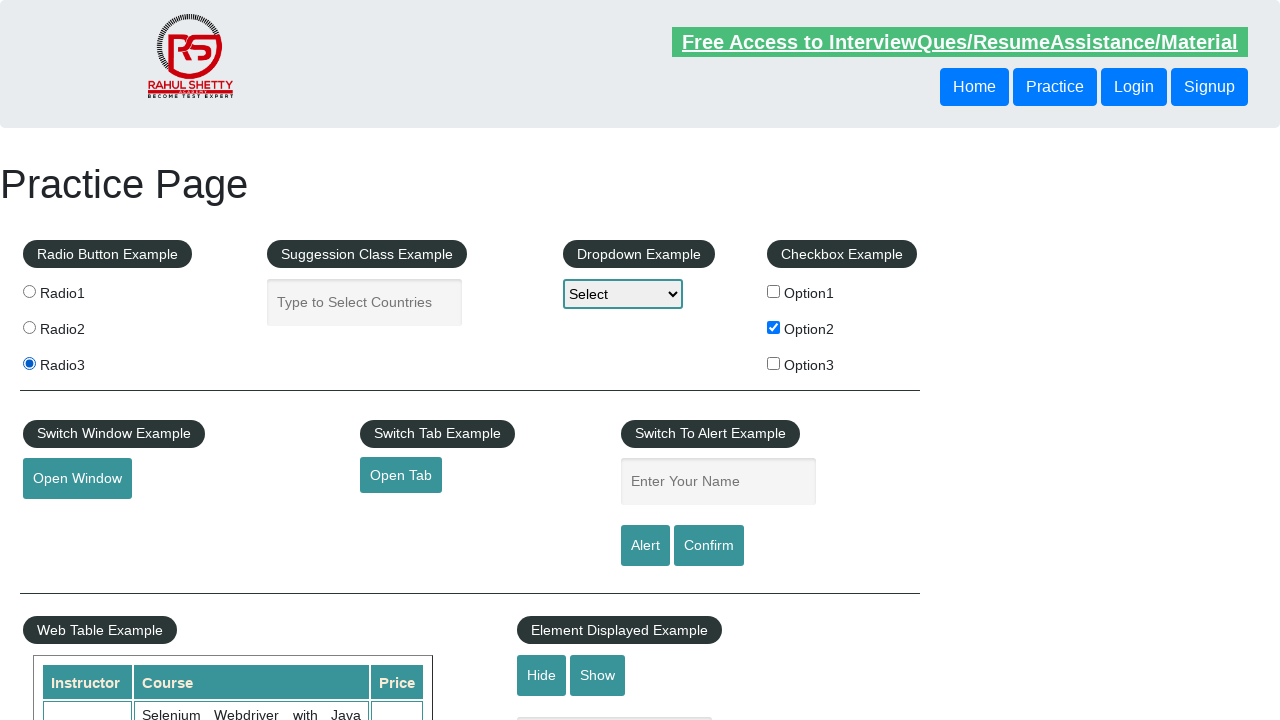

Clicked first radio button at (29, 291) on input[type='radio'] >> nth=0
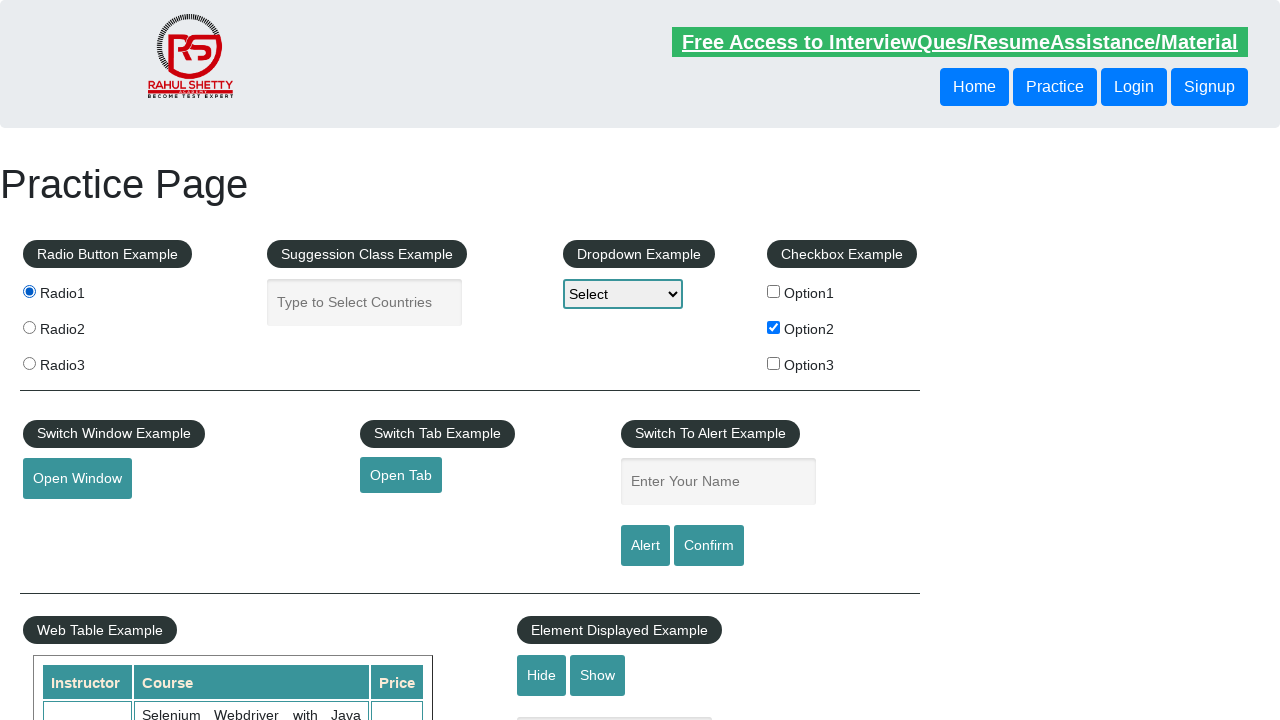

Verified first radio button is selected
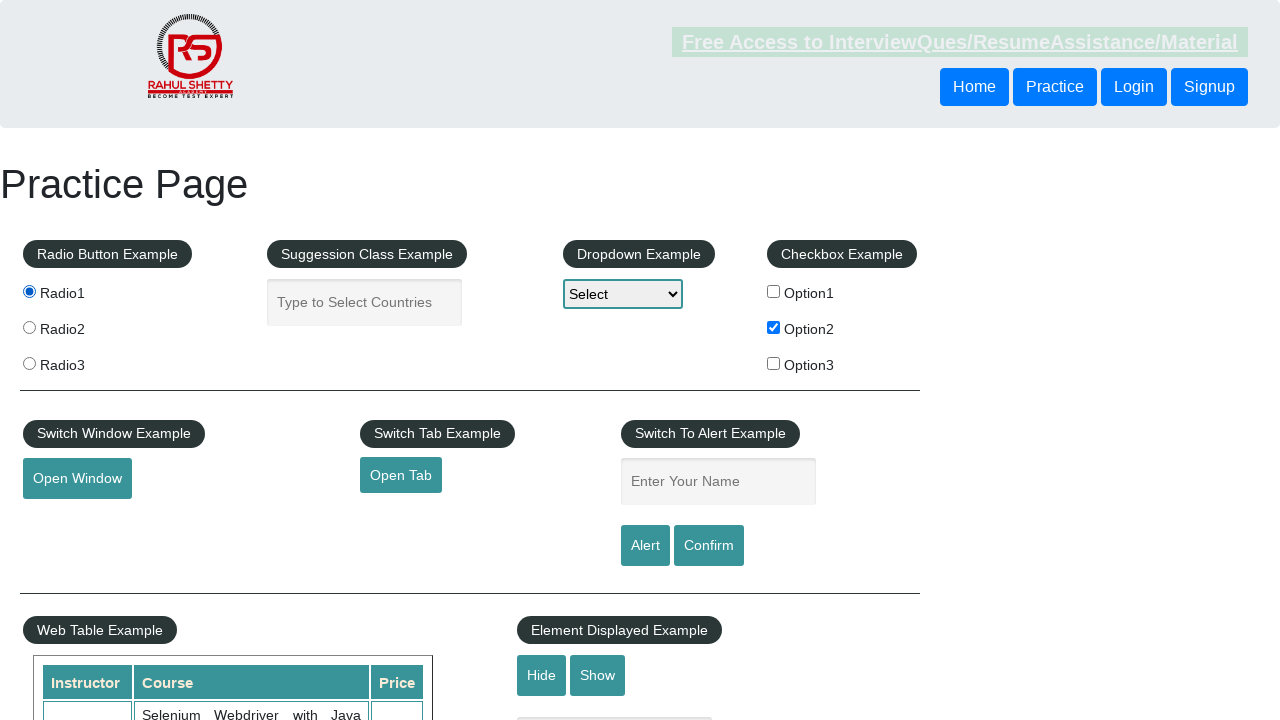

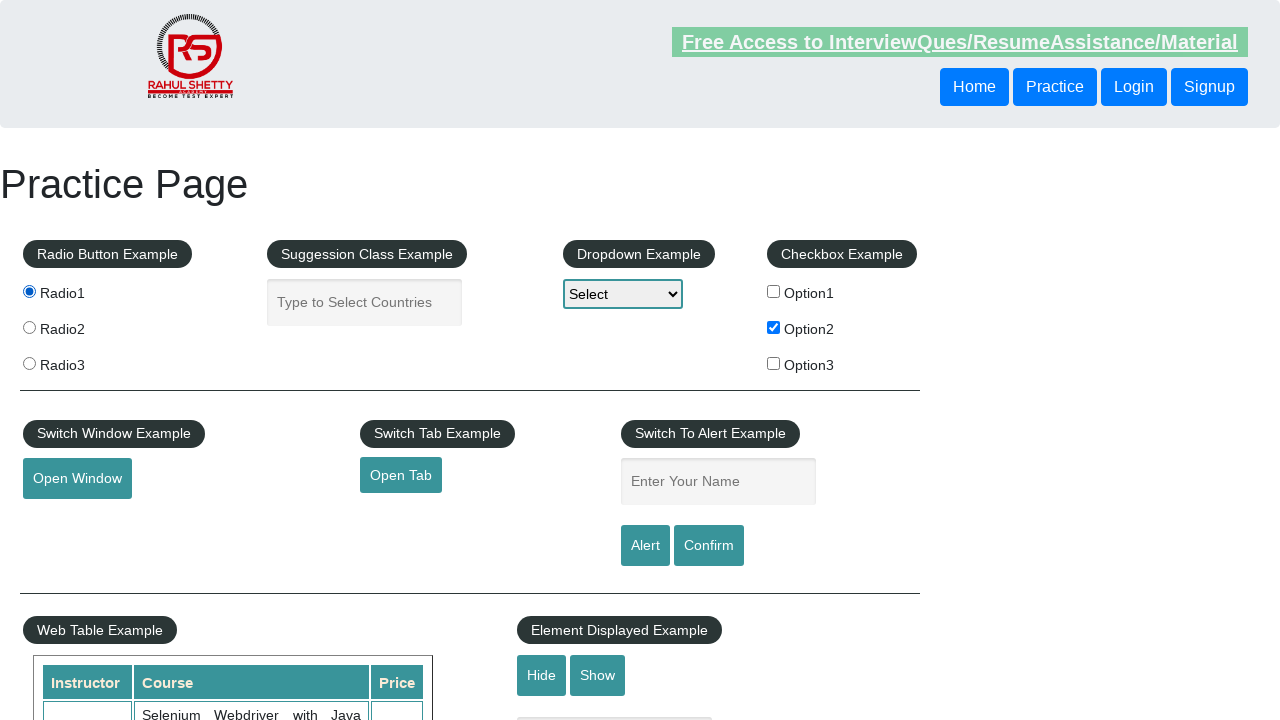